Tests dropdown functionality including currency selection and passenger count selection on a travel booking form

Starting URL: https://rahulshettyacademy.com/dropdownsPractise/

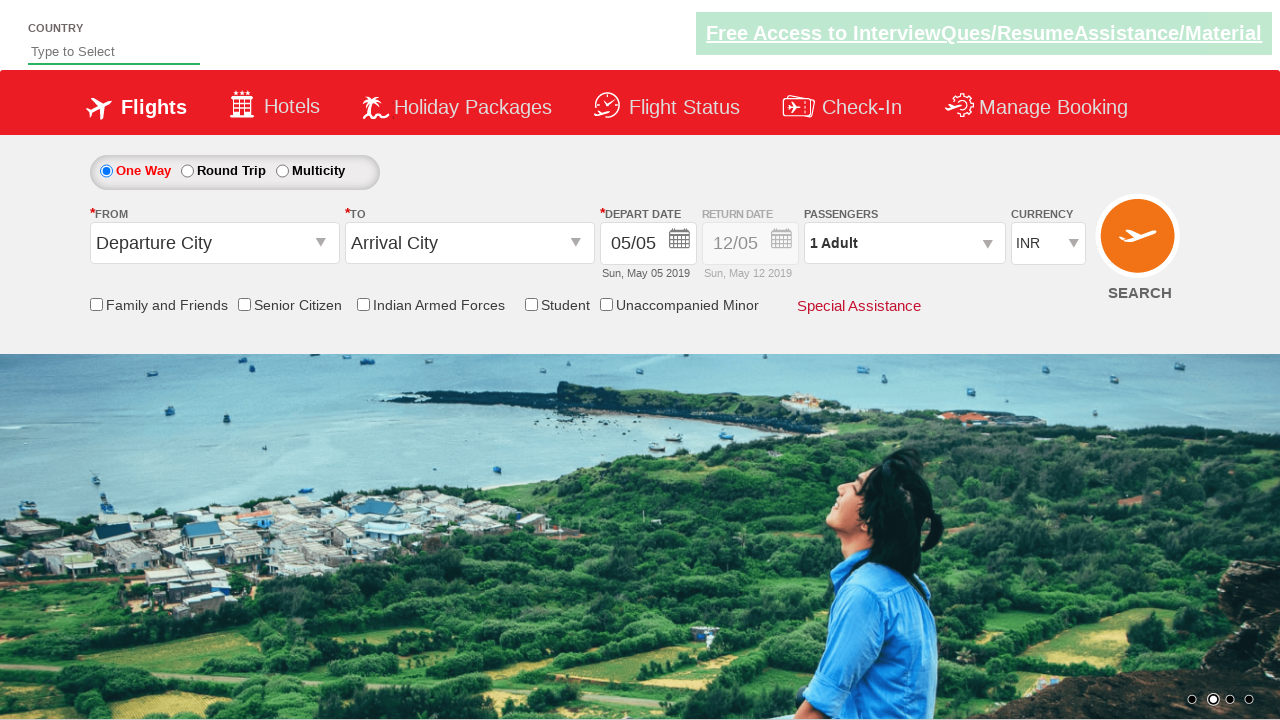

Selected USD currency option (index 3) from dropdown on #ctl00_mainContent_DropDownListCurrency
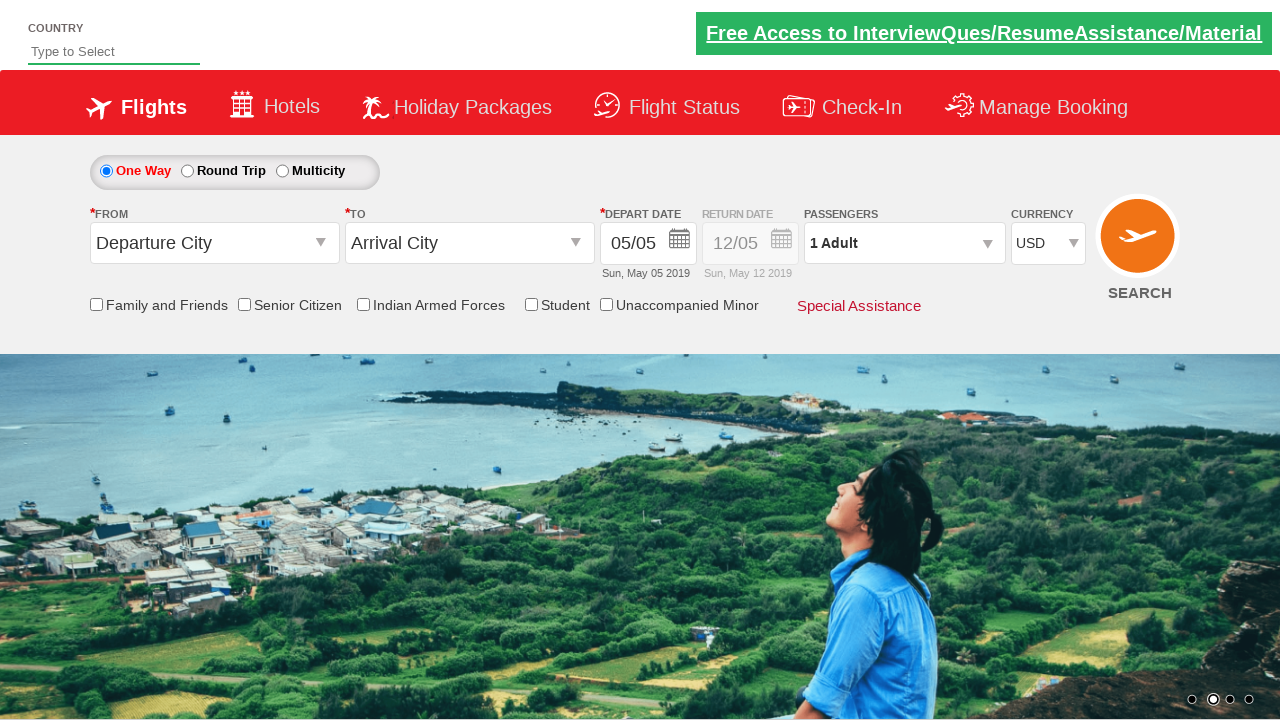

Selected AED currency option from dropdown on #ctl00_mainContent_DropDownListCurrency
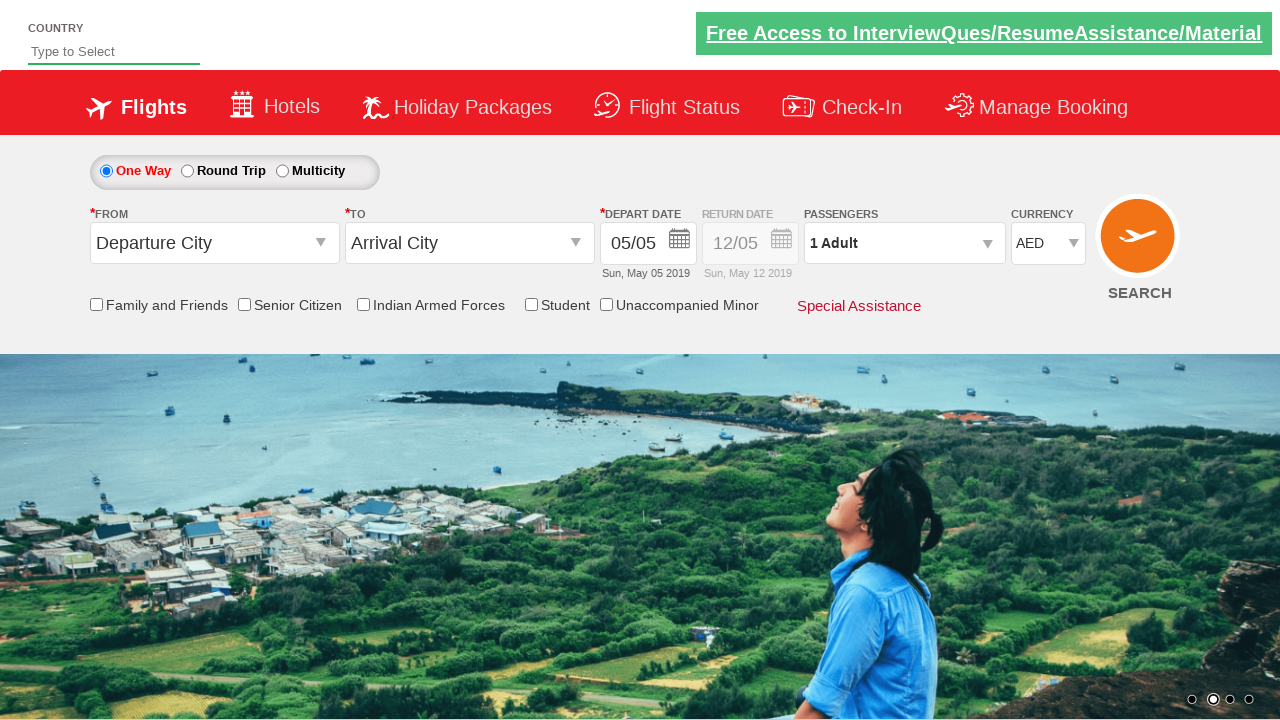

Opened passenger selection dropdown at (904, 243) on #divpaxinfo
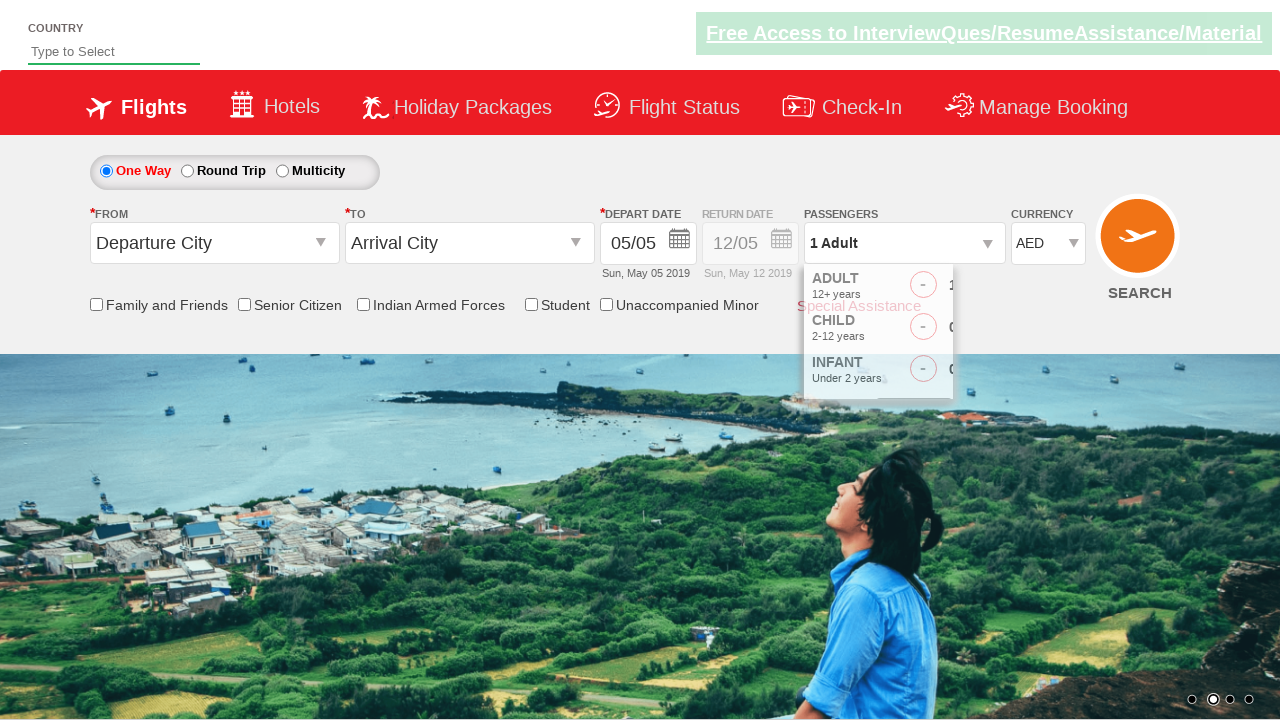

Increased adult passenger count (iteration 1/4) at (982, 288) on #hrefIncAdt
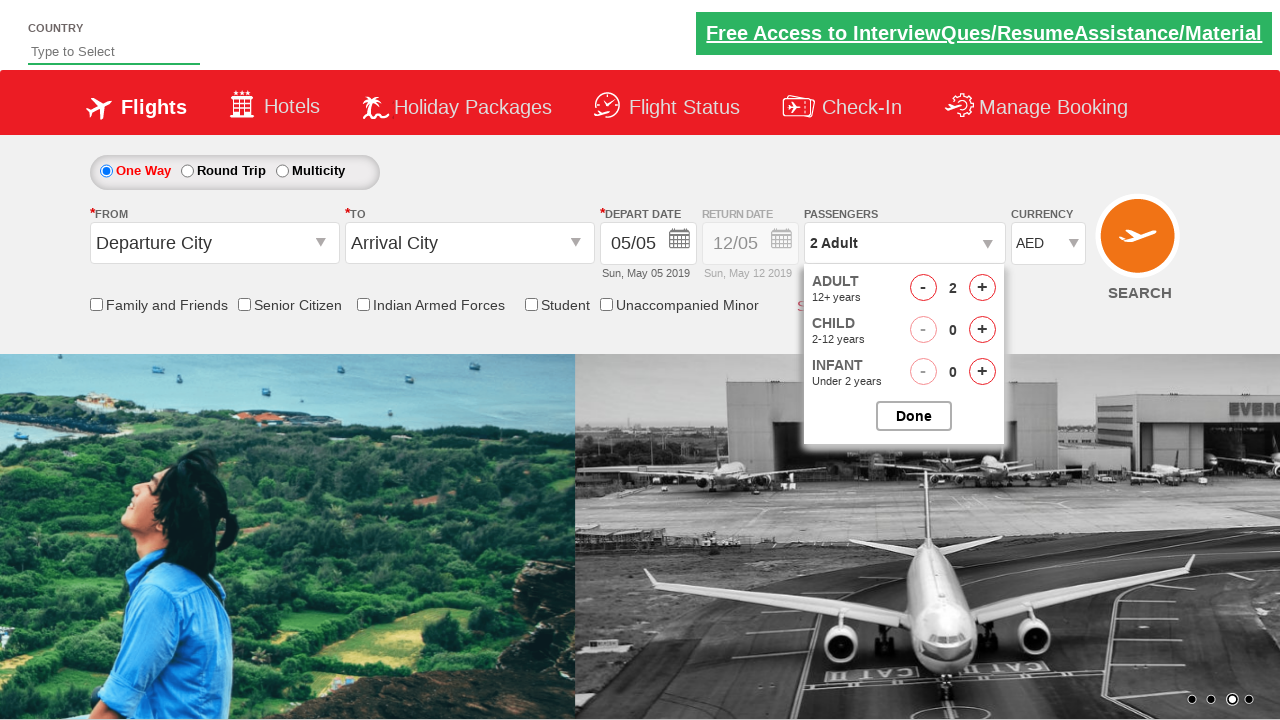

Increased adult passenger count (iteration 2/4) at (982, 288) on #hrefIncAdt
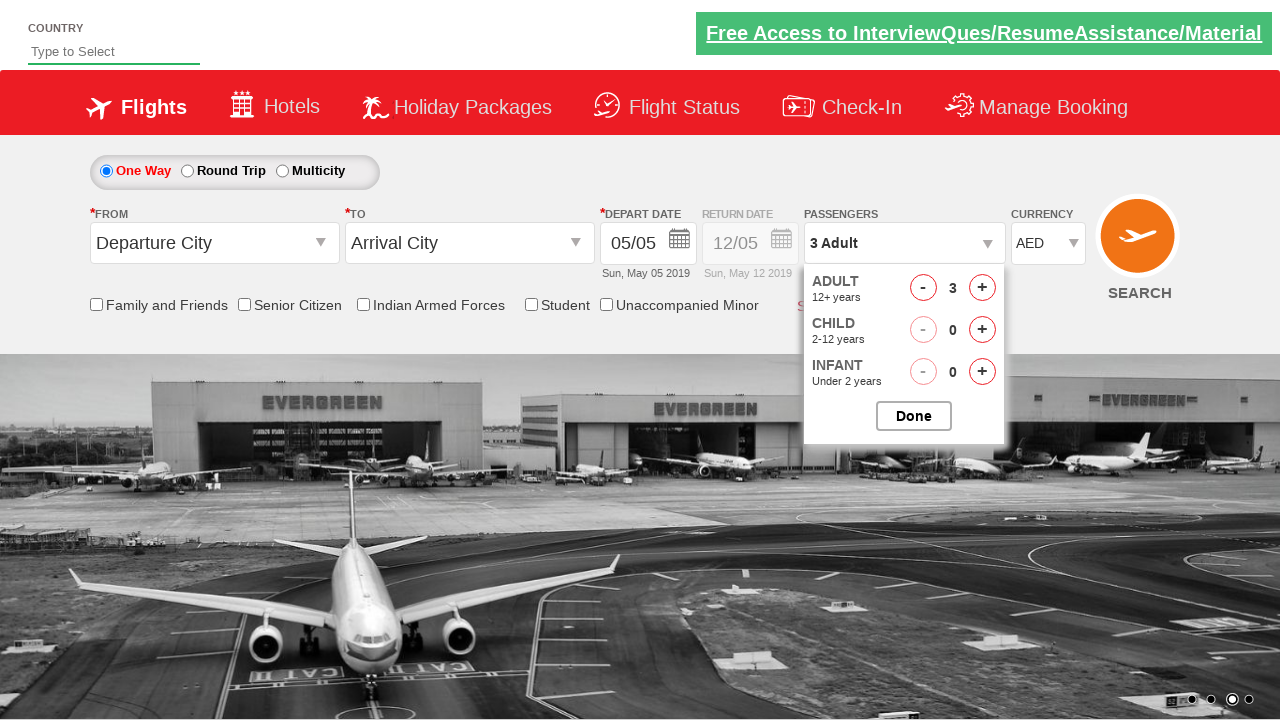

Increased adult passenger count (iteration 3/4) at (982, 288) on #hrefIncAdt
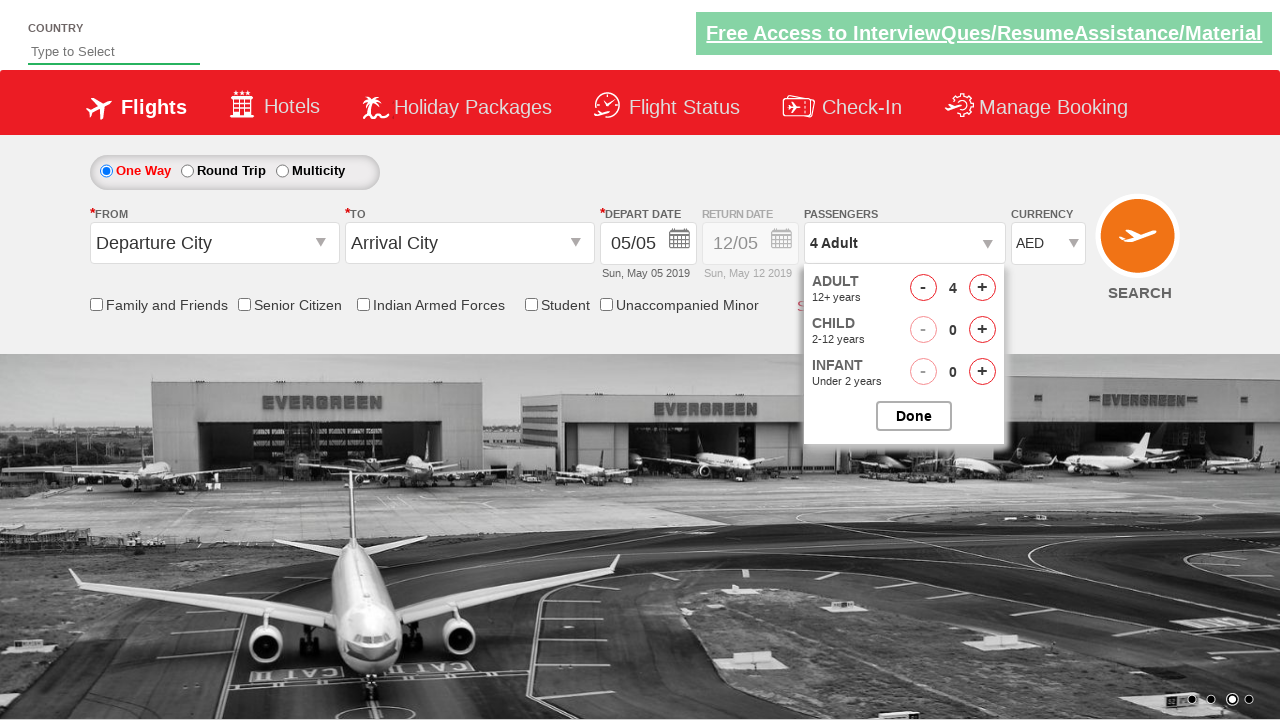

Increased adult passenger count (iteration 4/4) at (982, 288) on #hrefIncAdt
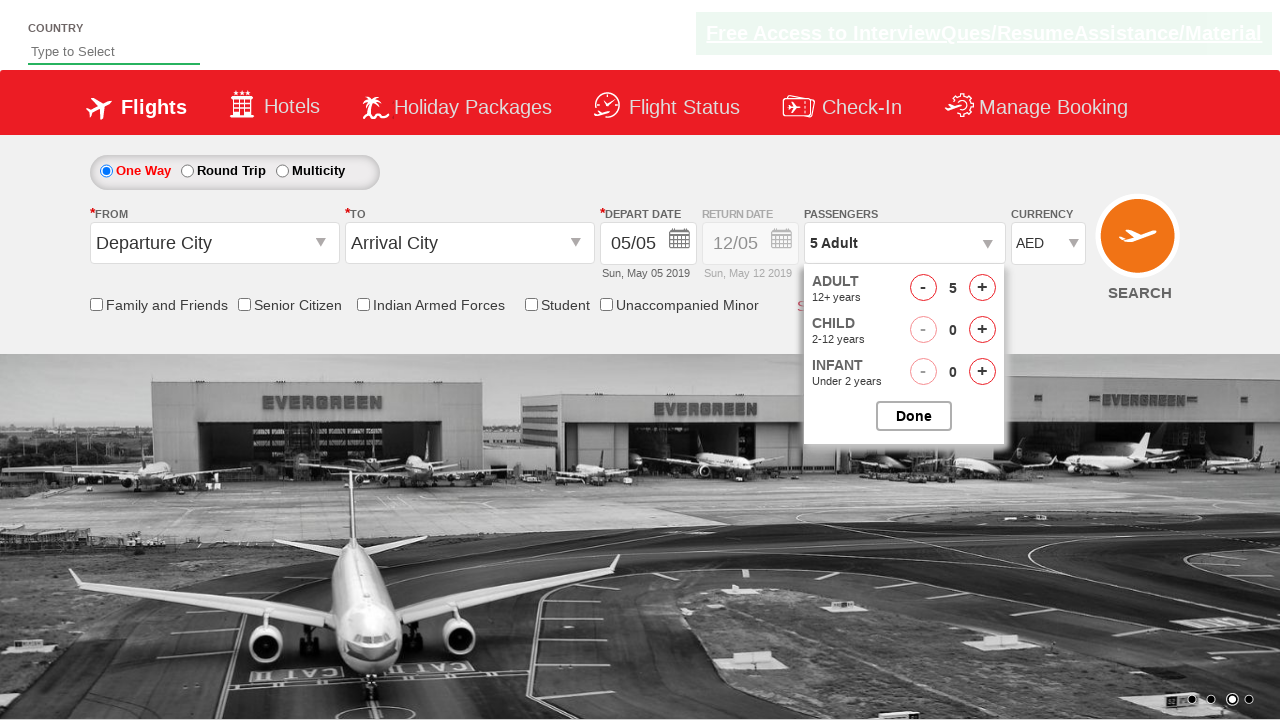

Closed passenger selection dropdown at (914, 416) on #btnclosepaxoption
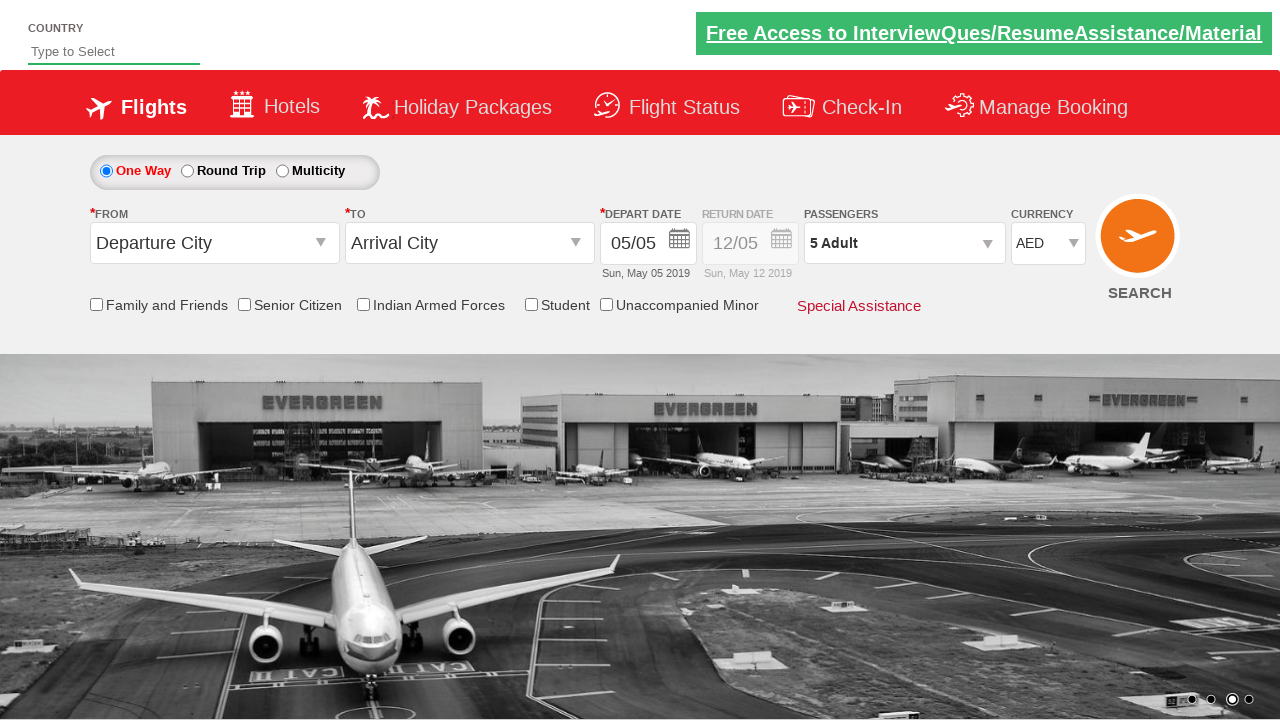

Verified passenger info element is displayed
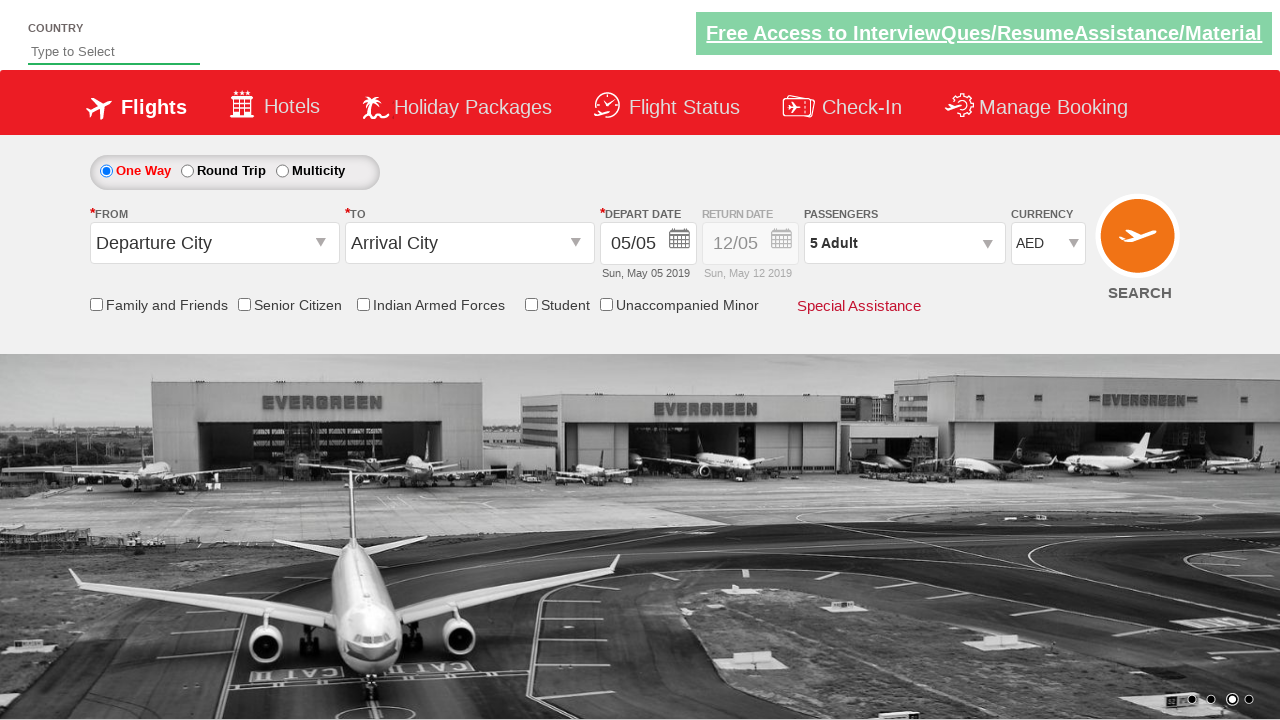

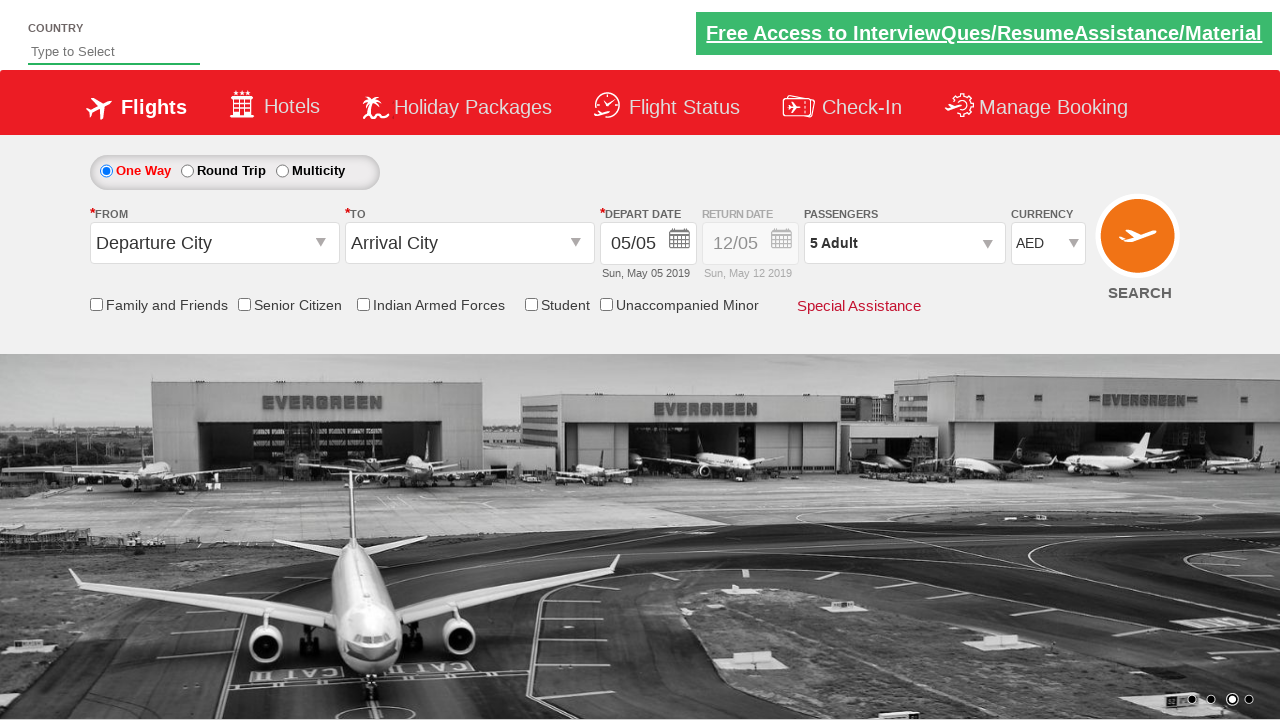